Tests the text box form by filling in full name, email, current address, and permanent address fields, then verifies the output displays the entered values

Starting URL: https://demoqa.com/text-box

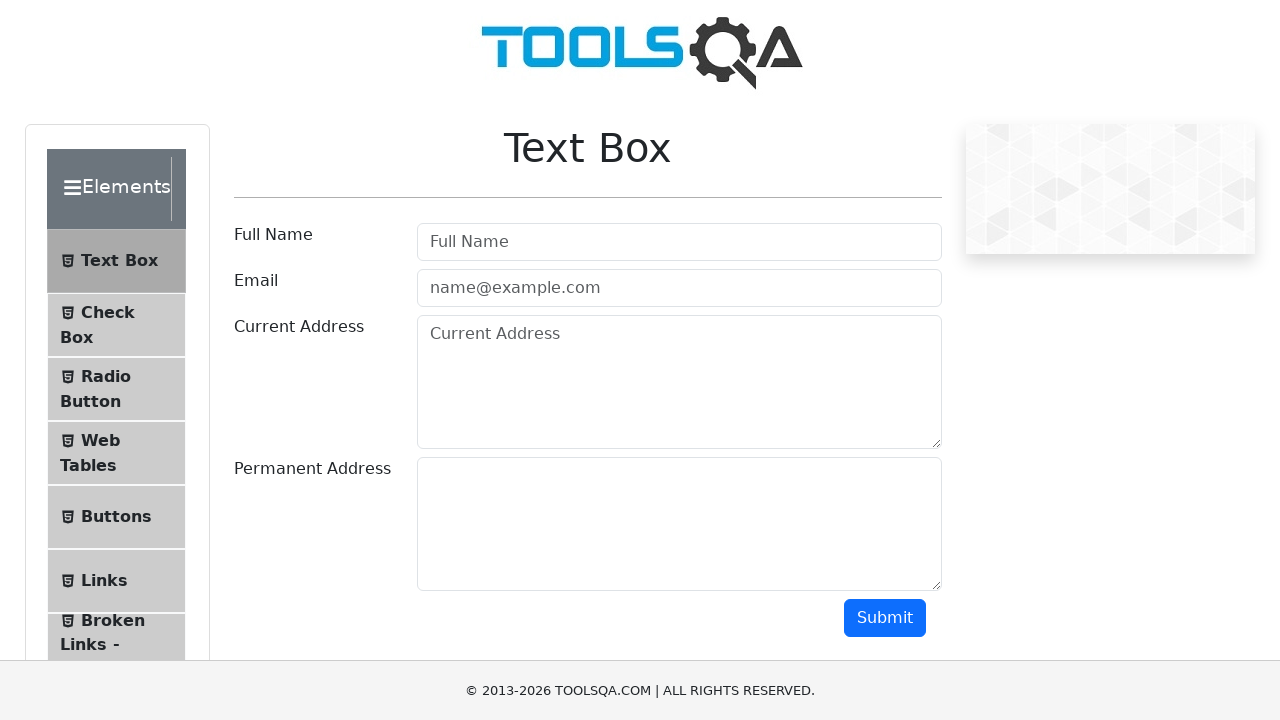

Filled full name field with 'John Smith' on #userName
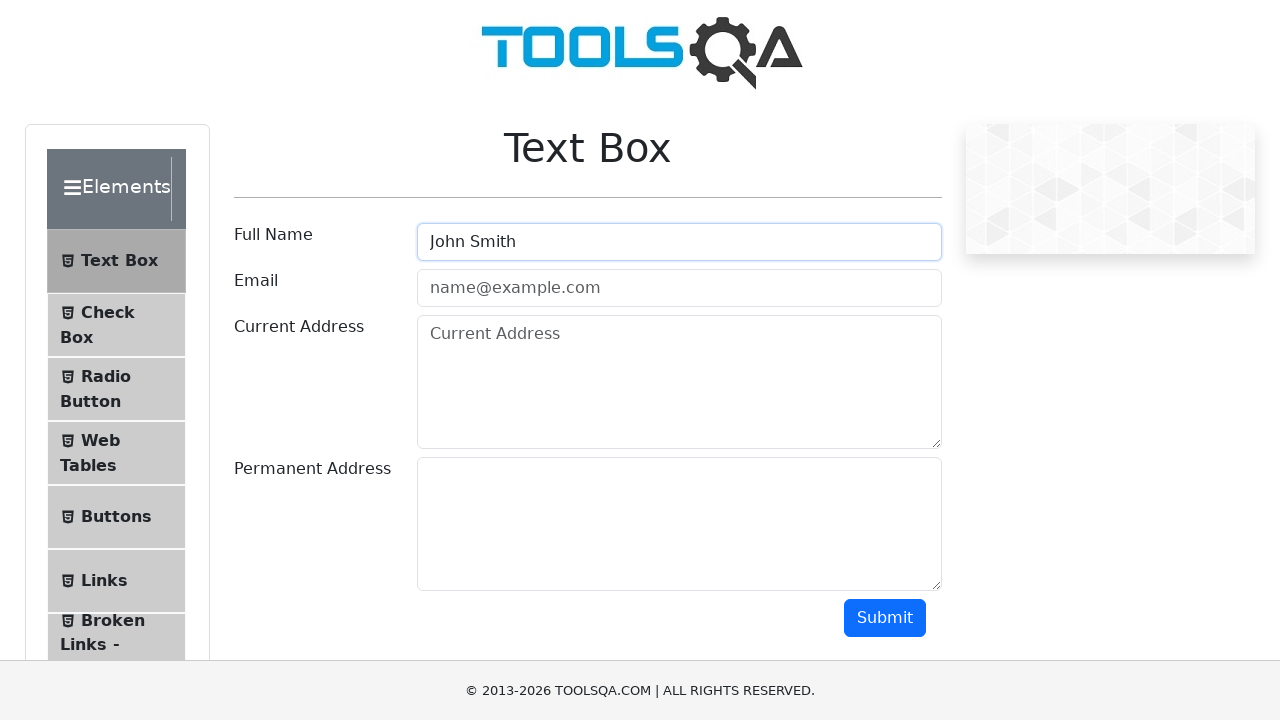

Filled email field with 'johnsmith@example.com' on #userEmail
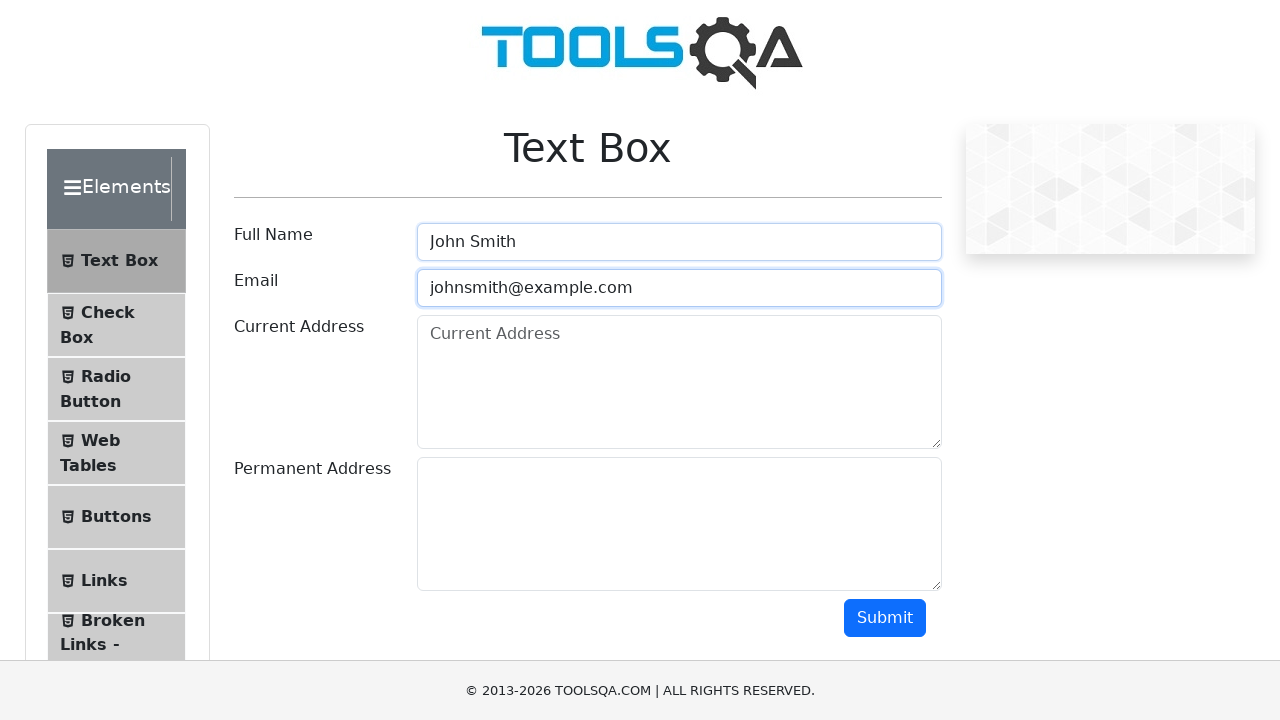

Filled current address field with '123 Main Street, New York, NY 10001' on #currentAddress
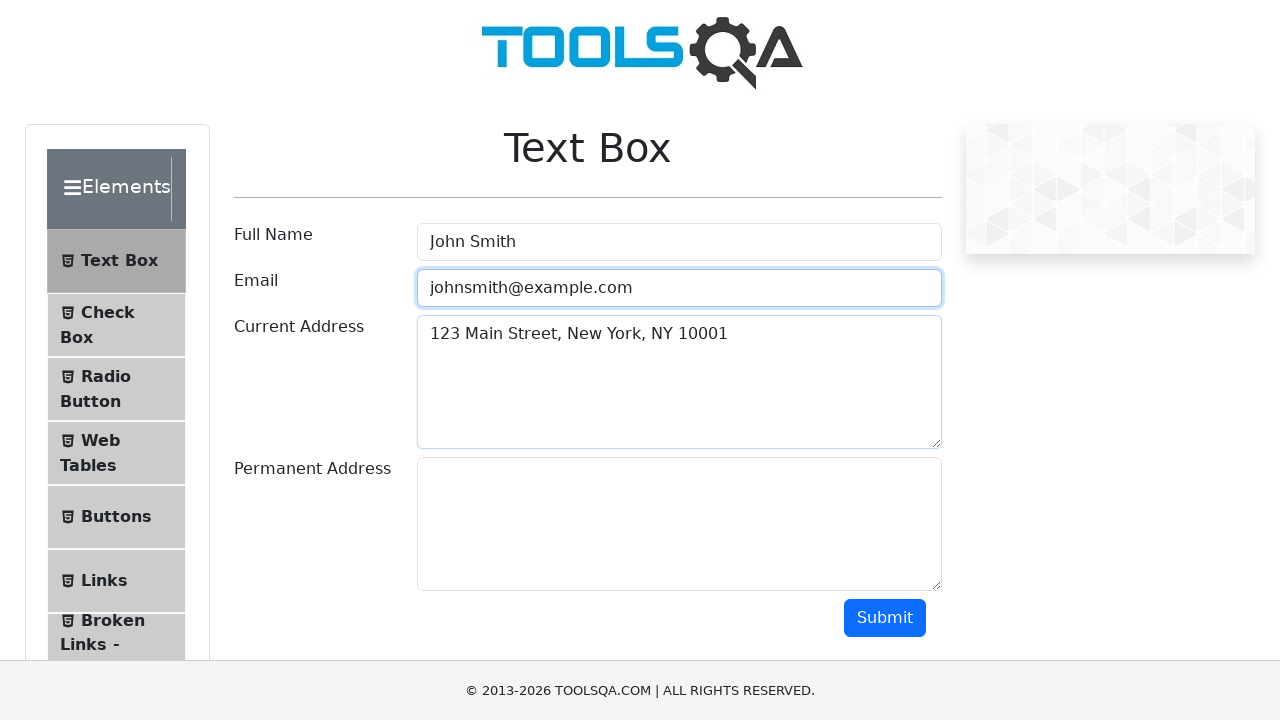

Filled permanent address field with '456 Oak Avenue, Los Angeles, CA 90001' on #permanentAddress
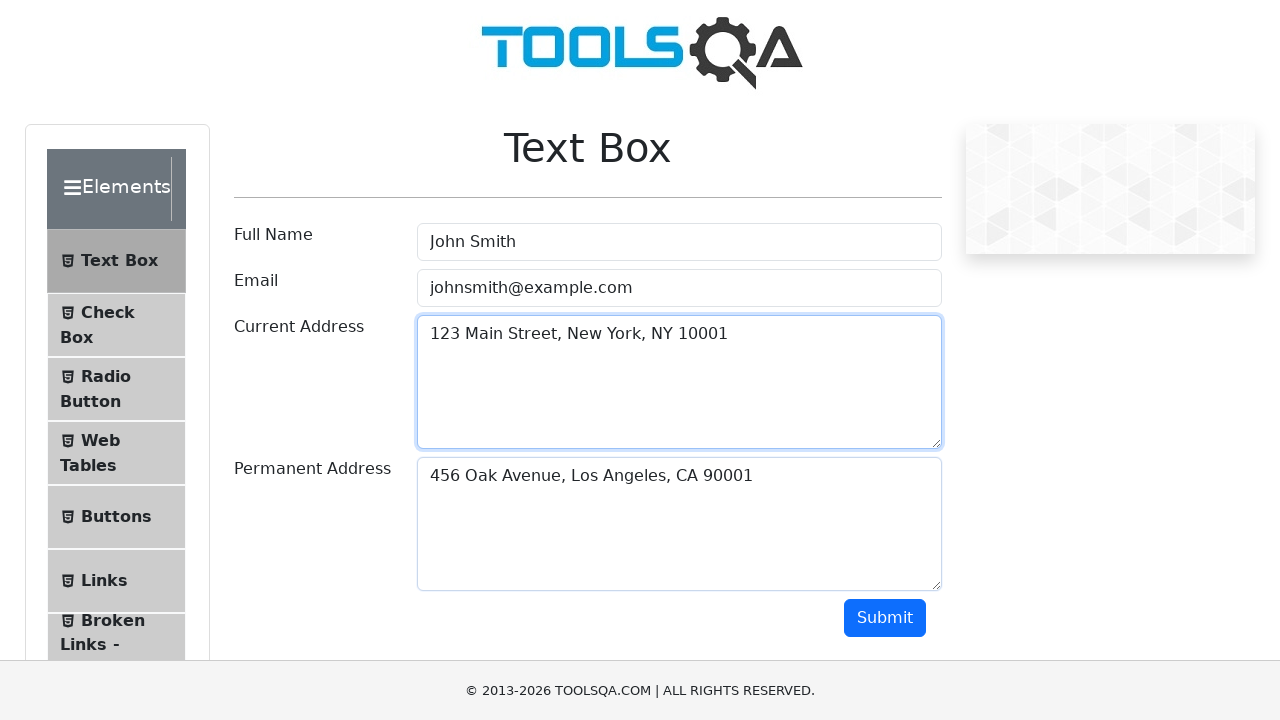

Clicked submit button at (885, 618) on #submit
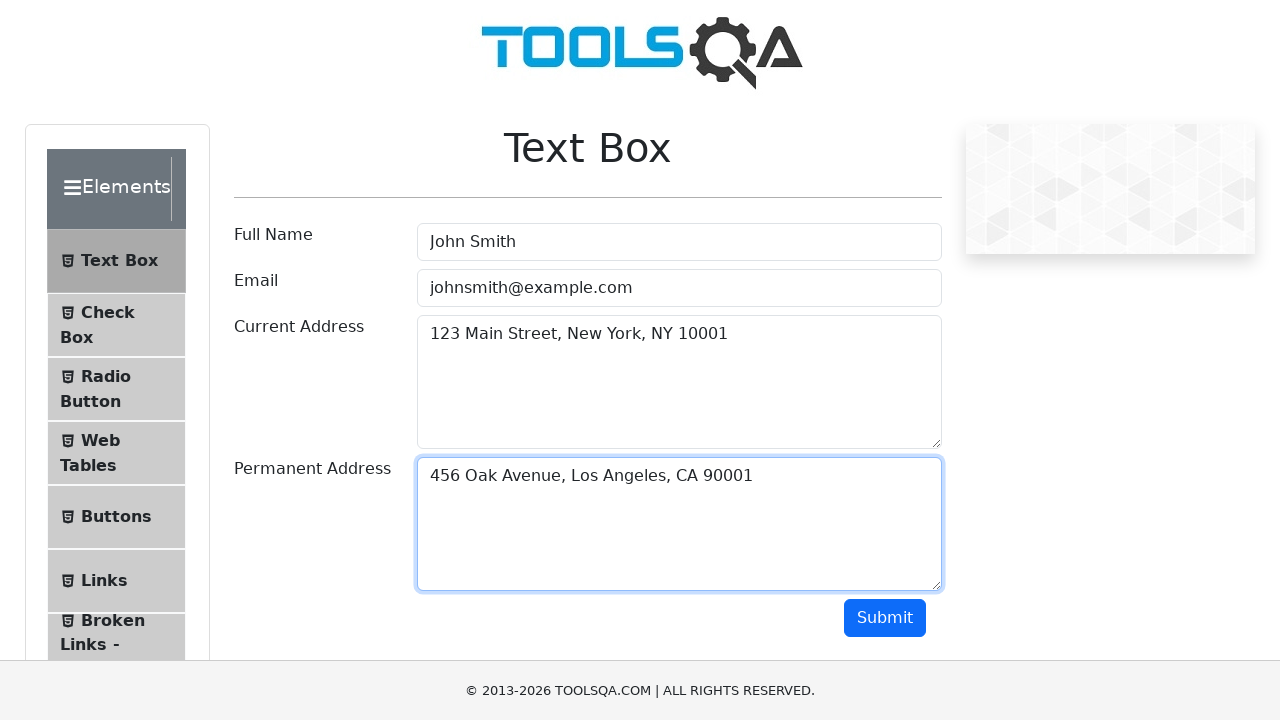

Output section appeared with submitted form data
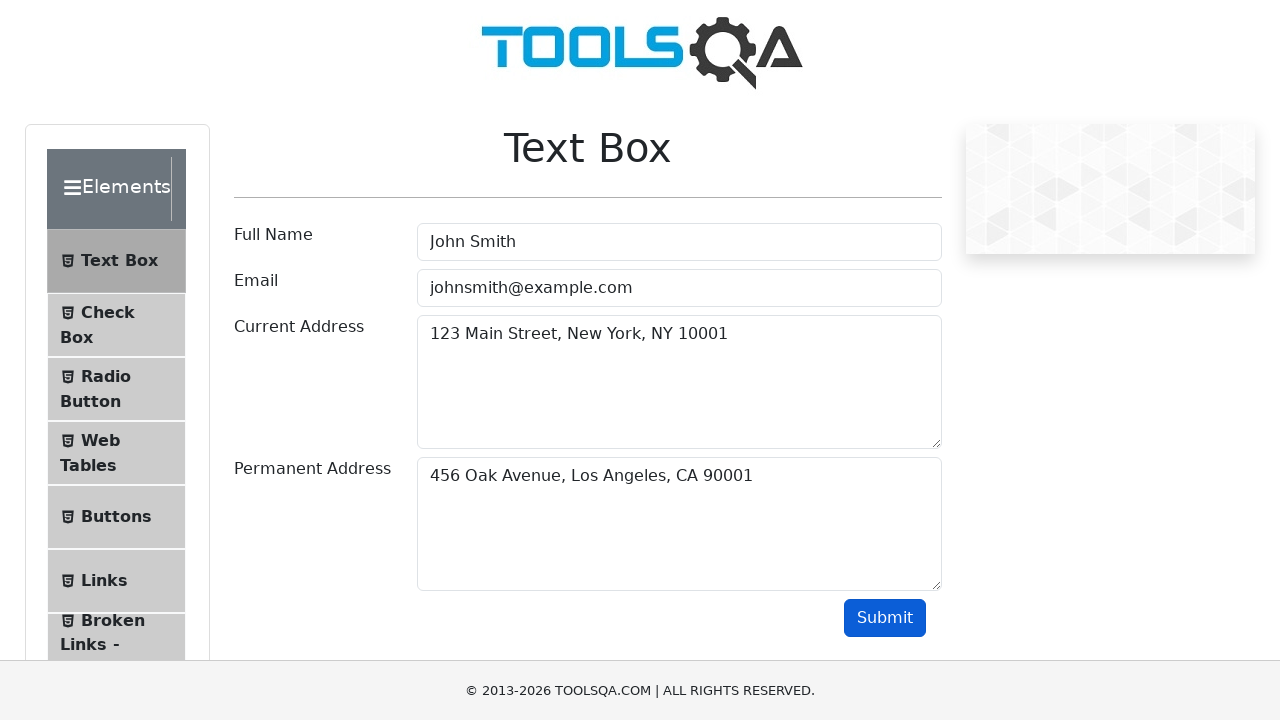

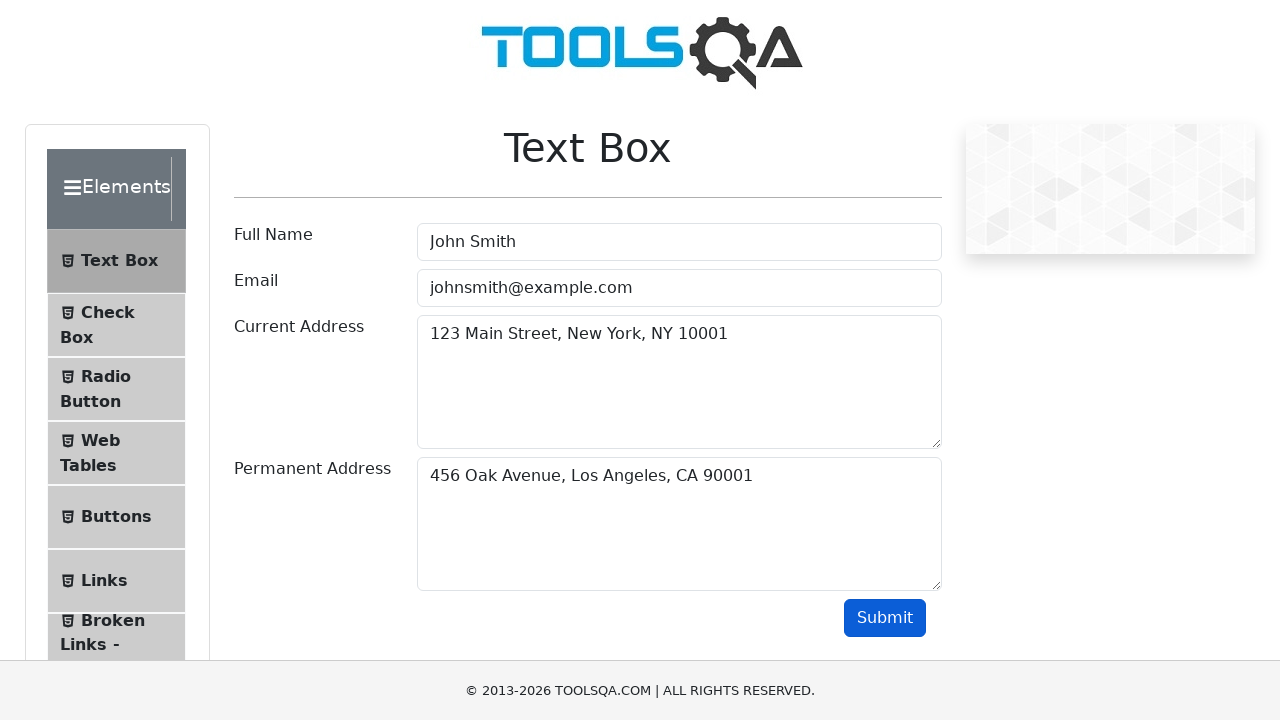